Tests adding and removing elements by clicking the "Add Element" button multiple times, verifying delete buttons appear, then removing them

Starting URL: http://the-internet.herokuapp.com/add_remove_elements/

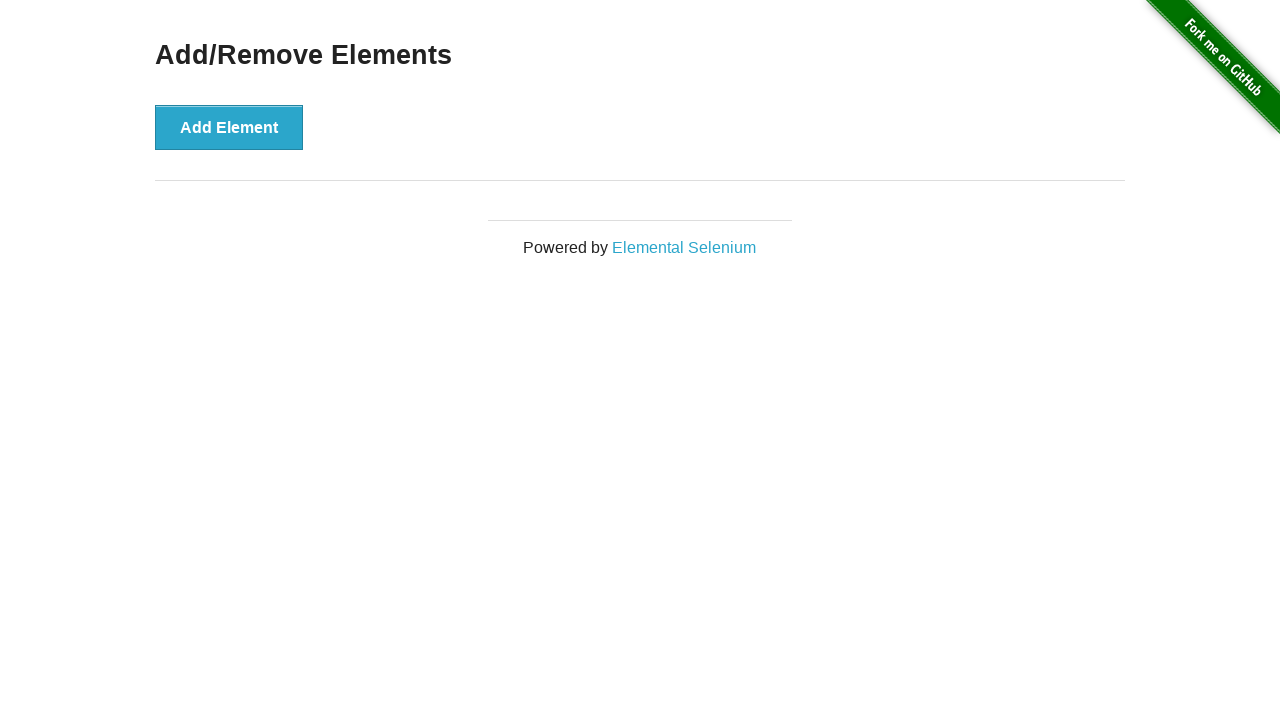

Clicked 'Add Element' button (iteration 1) at (229, 127) on button >> internal:has-text="Add Element"i
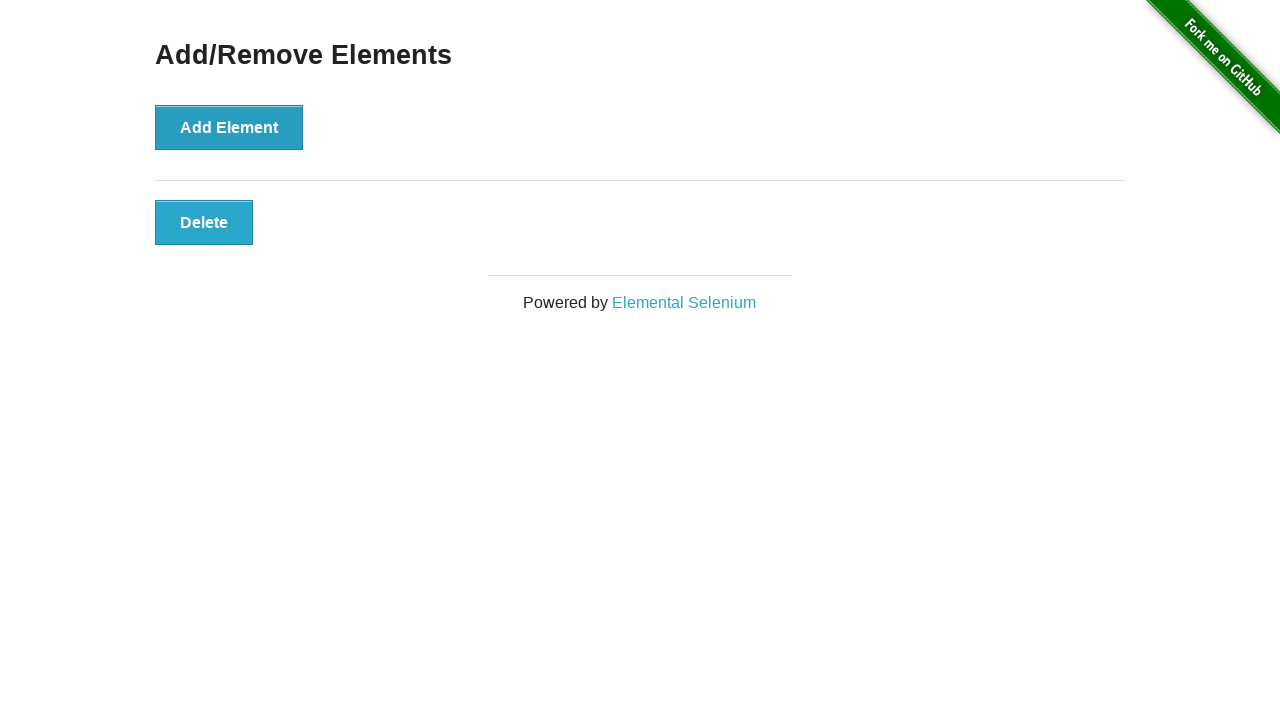

Clicked 'Add Element' button (iteration 2) at (229, 127) on button >> internal:has-text="Add Element"i
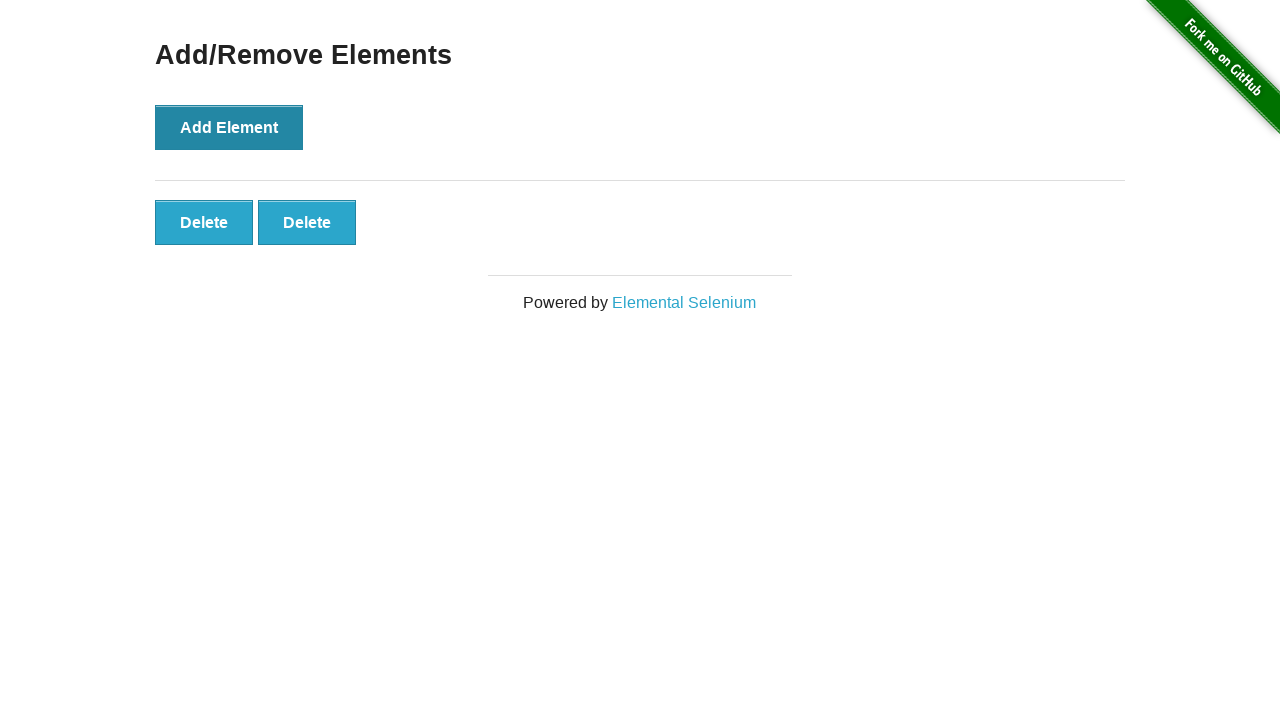

Clicked 'Add Element' button (iteration 3) at (229, 127) on button >> internal:has-text="Add Element"i
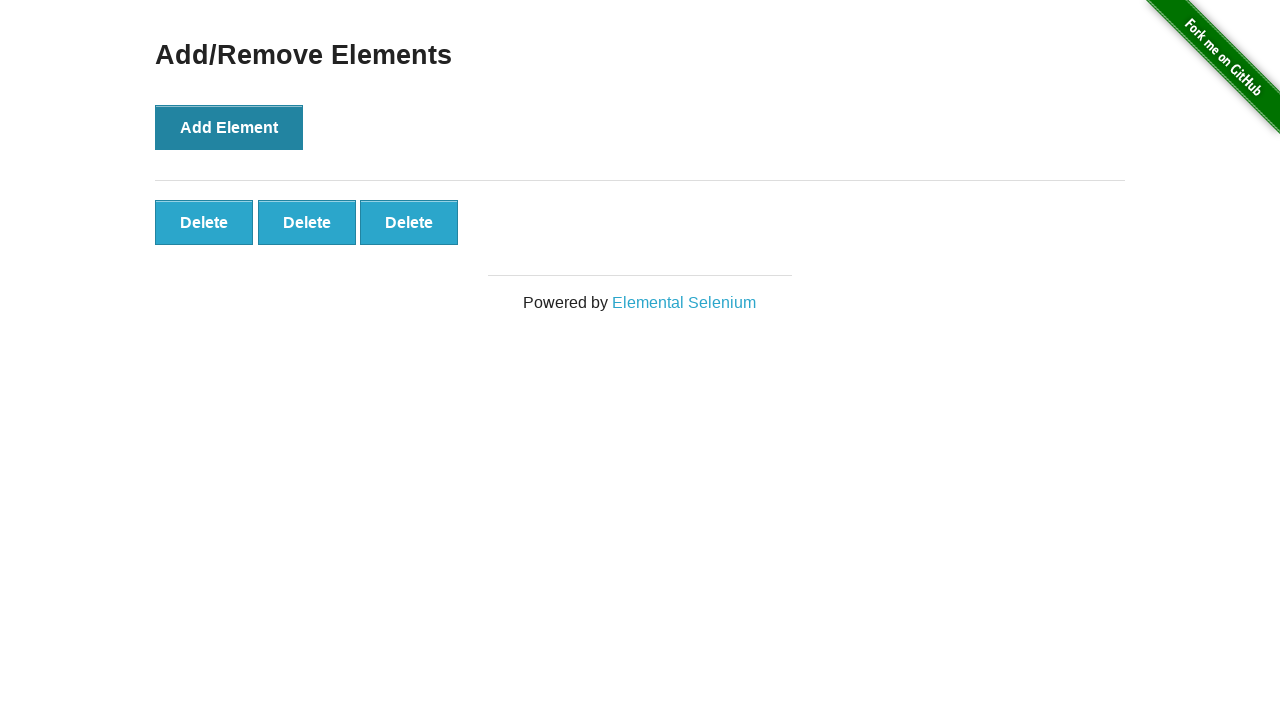

Clicked 'Add Element' button (iteration 4) at (229, 127) on button >> internal:has-text="Add Element"i
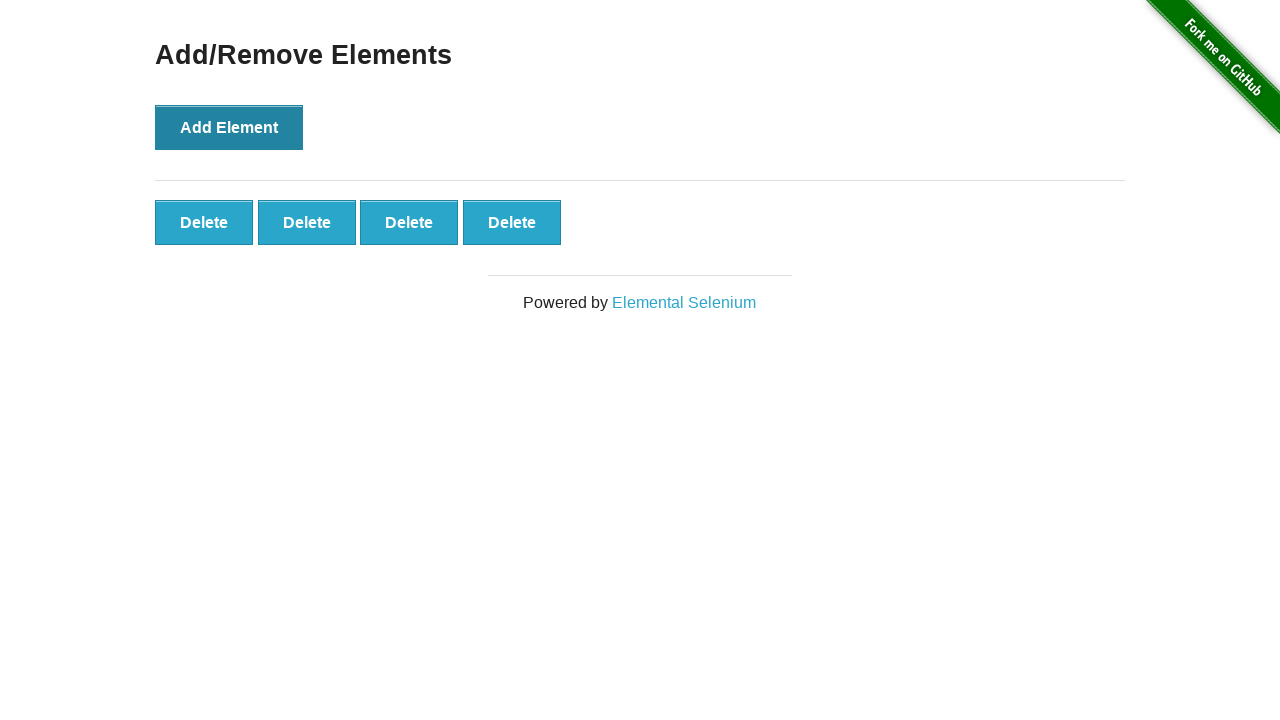

Clicked 'Add Element' button (iteration 5) at (229, 127) on button >> internal:has-text="Add Element"i
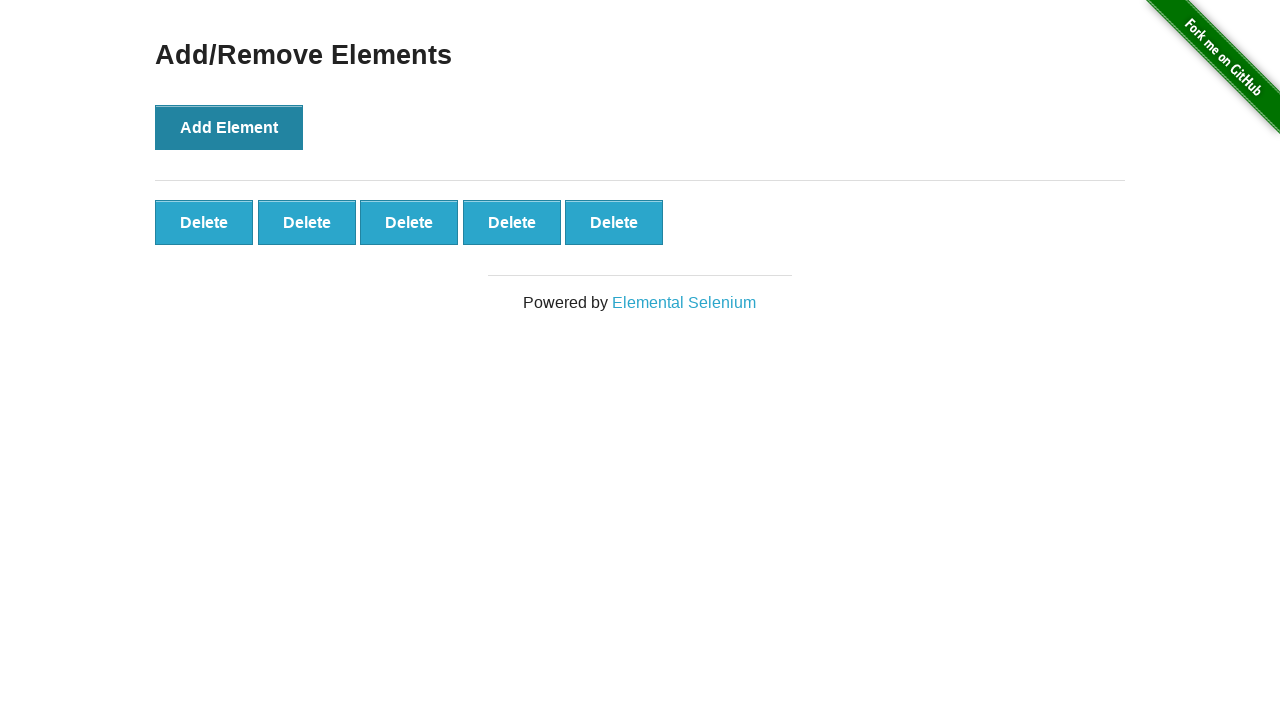

Verified that 5 delete buttons appeared
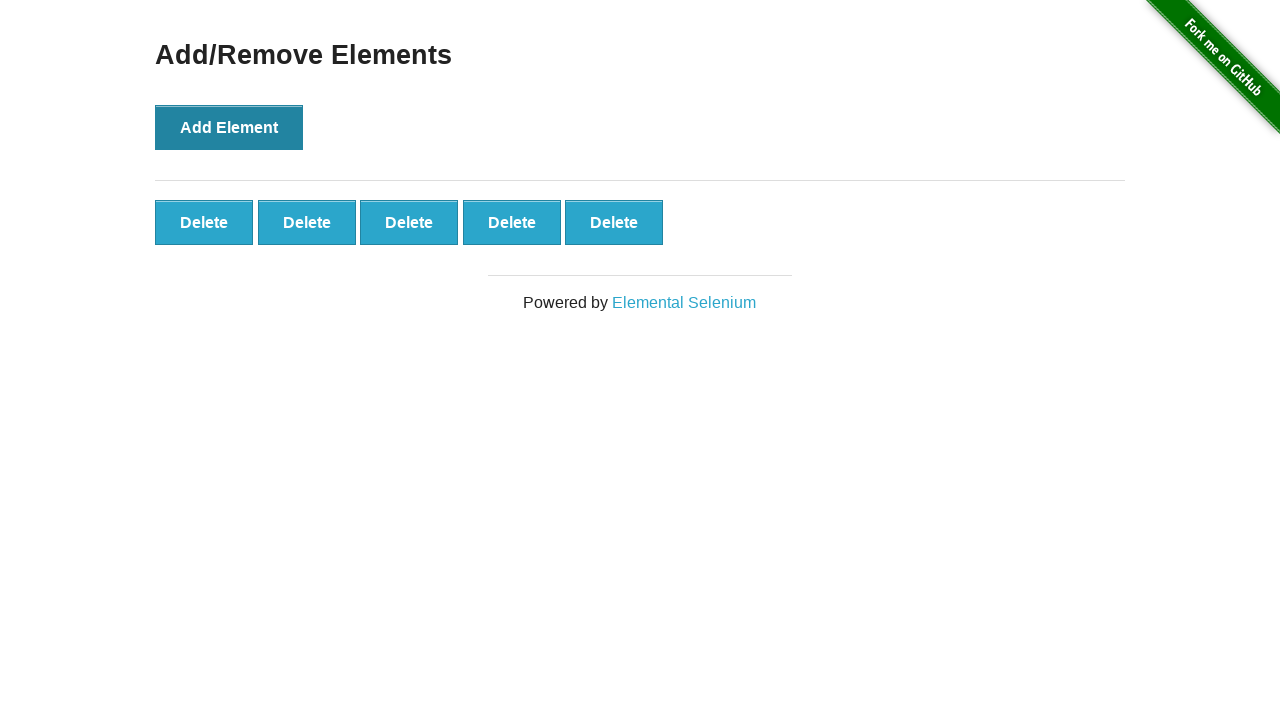

Clicked first delete button to remove element (iteration 1) at (204, 222) on button >> internal:has-text="Delete"i >> nth=0
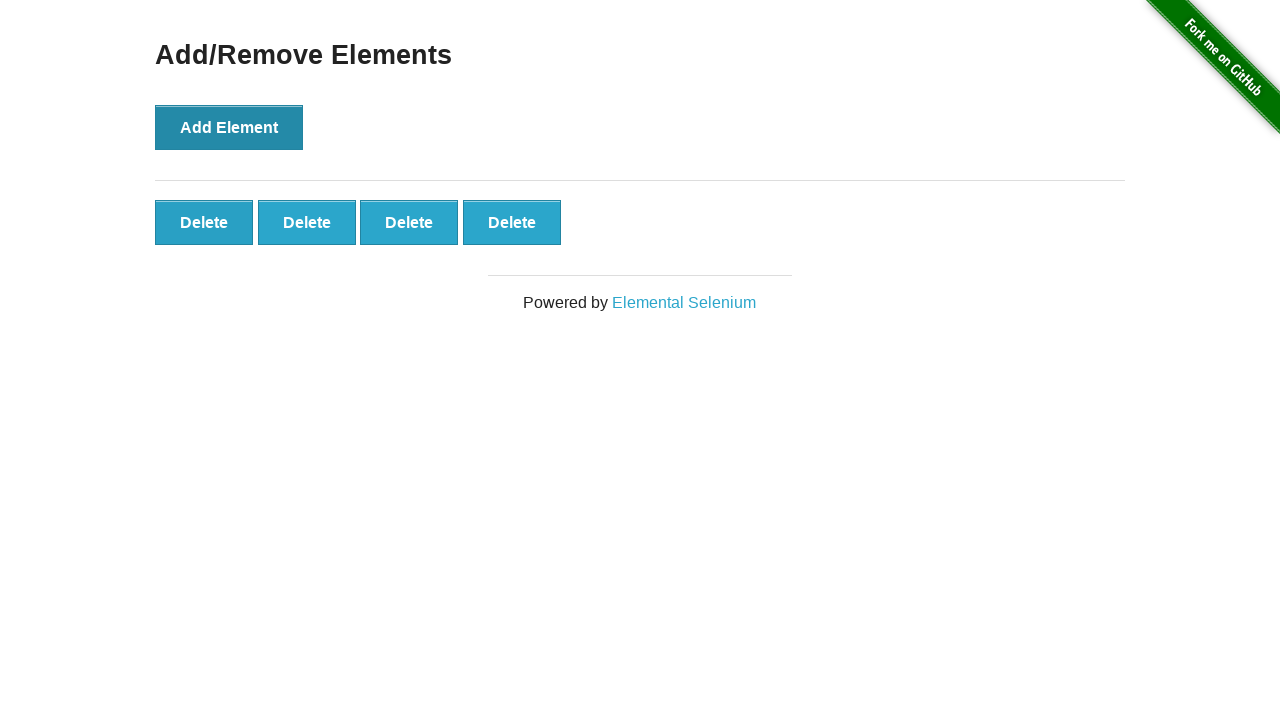

Clicked first delete button to remove element (iteration 2) at (204, 222) on button >> internal:has-text="Delete"i >> nth=0
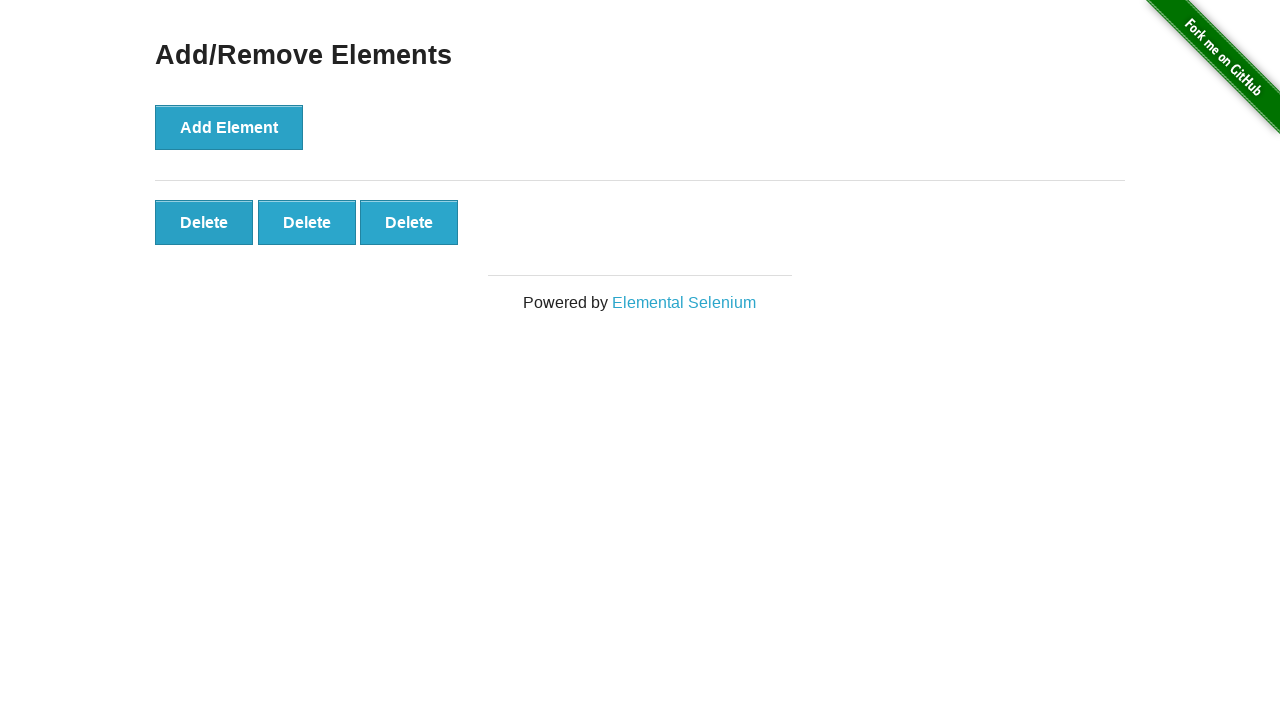

Clicked first delete button to remove element (iteration 3) at (204, 222) on button >> internal:has-text="Delete"i >> nth=0
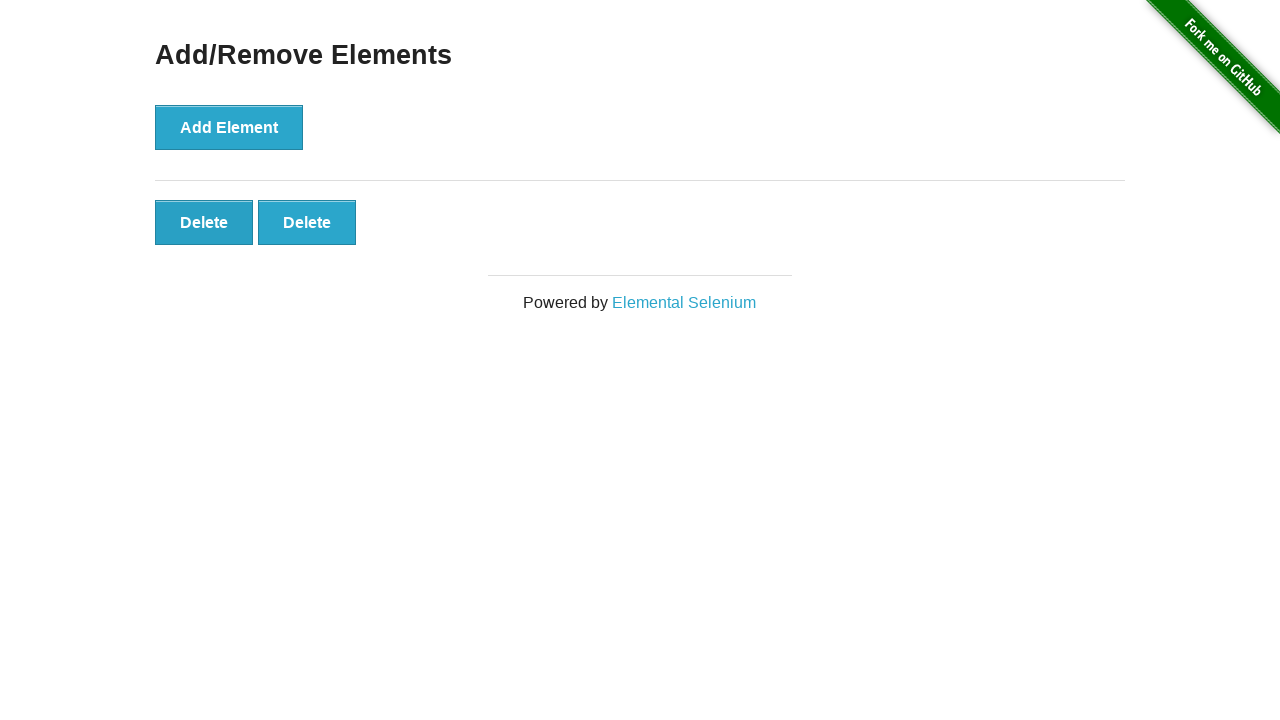

Clicked first delete button to remove element (iteration 4) at (204, 222) on button >> internal:has-text="Delete"i >> nth=0
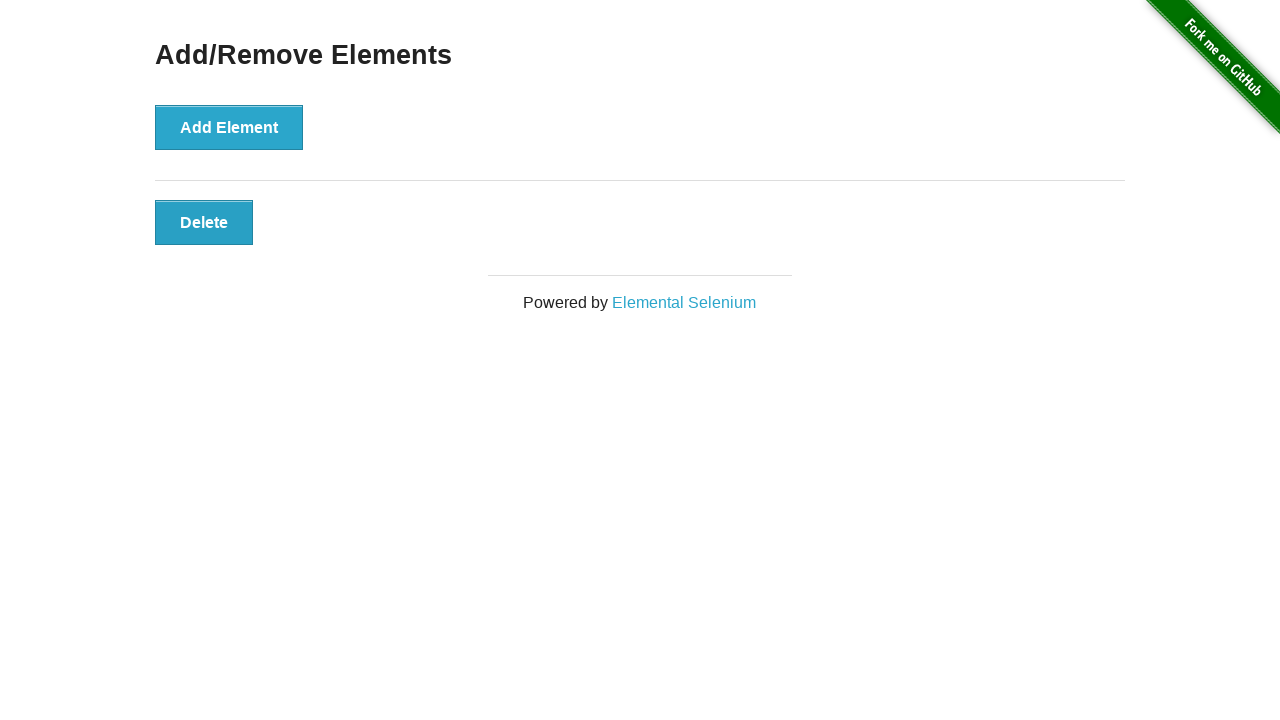

Clicked first delete button to remove element (iteration 5) at (204, 222) on button >> internal:has-text="Delete"i >> nth=0
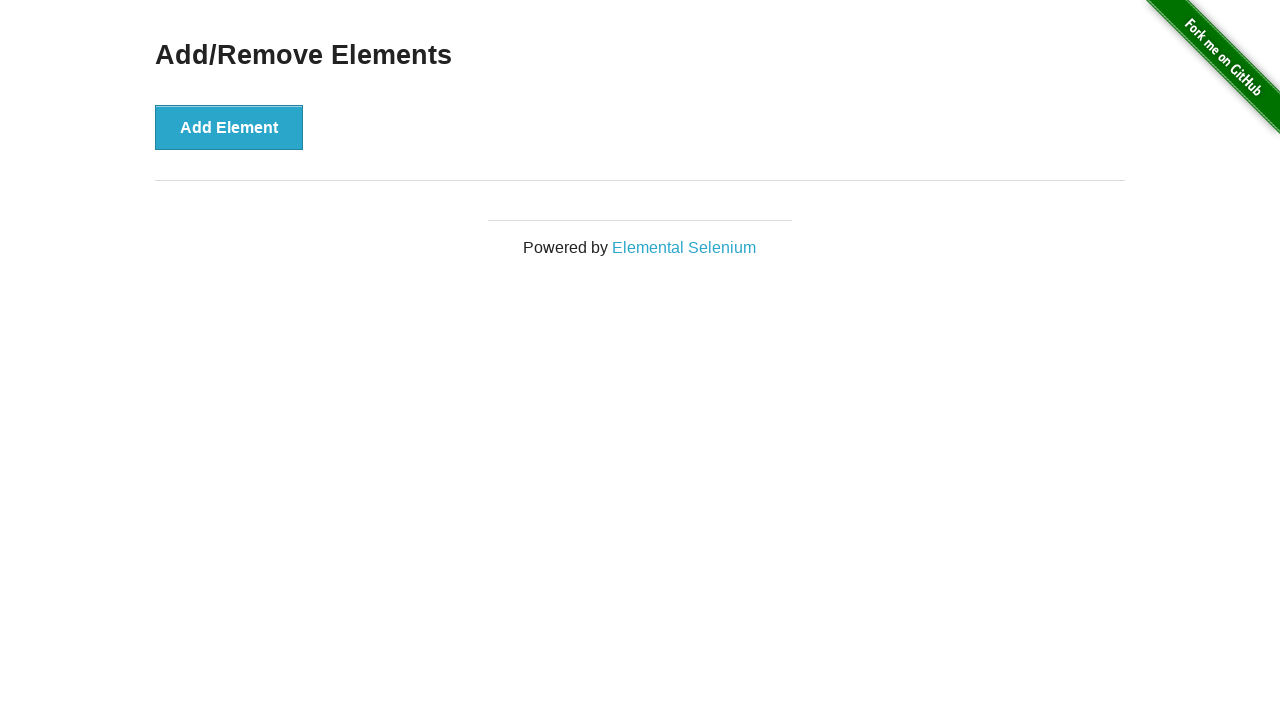

Verified that all delete buttons have been removed
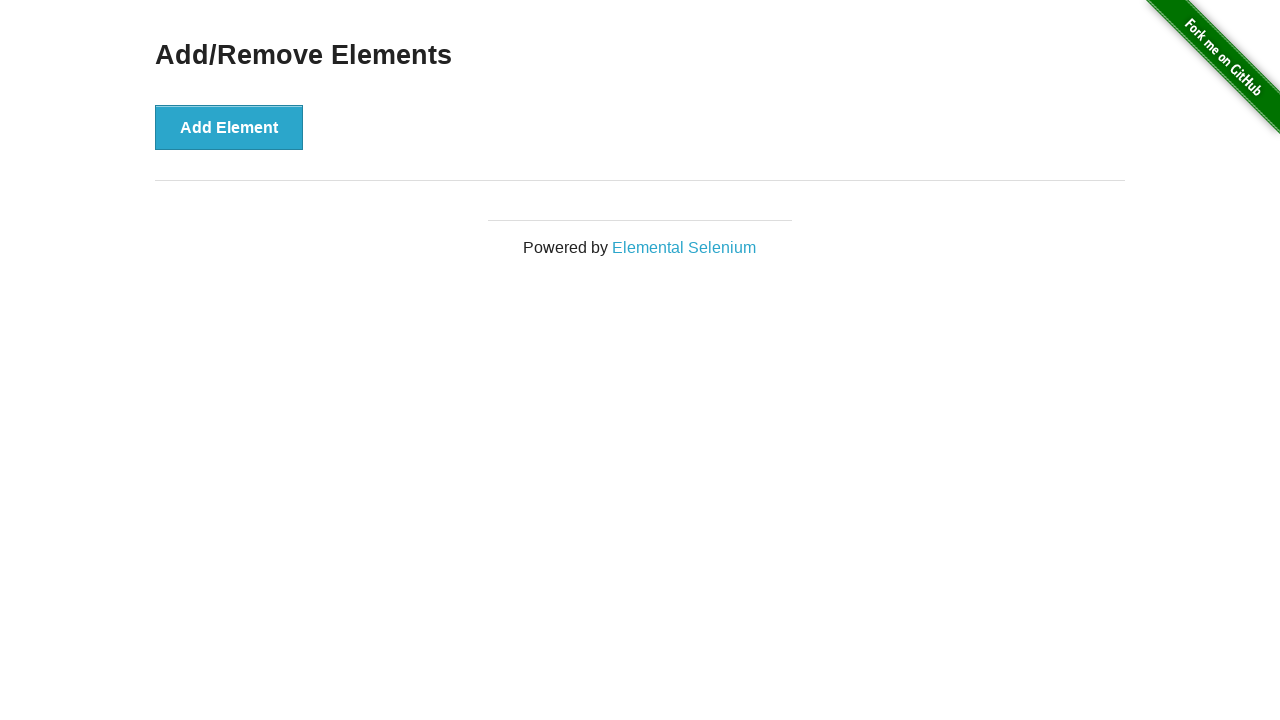

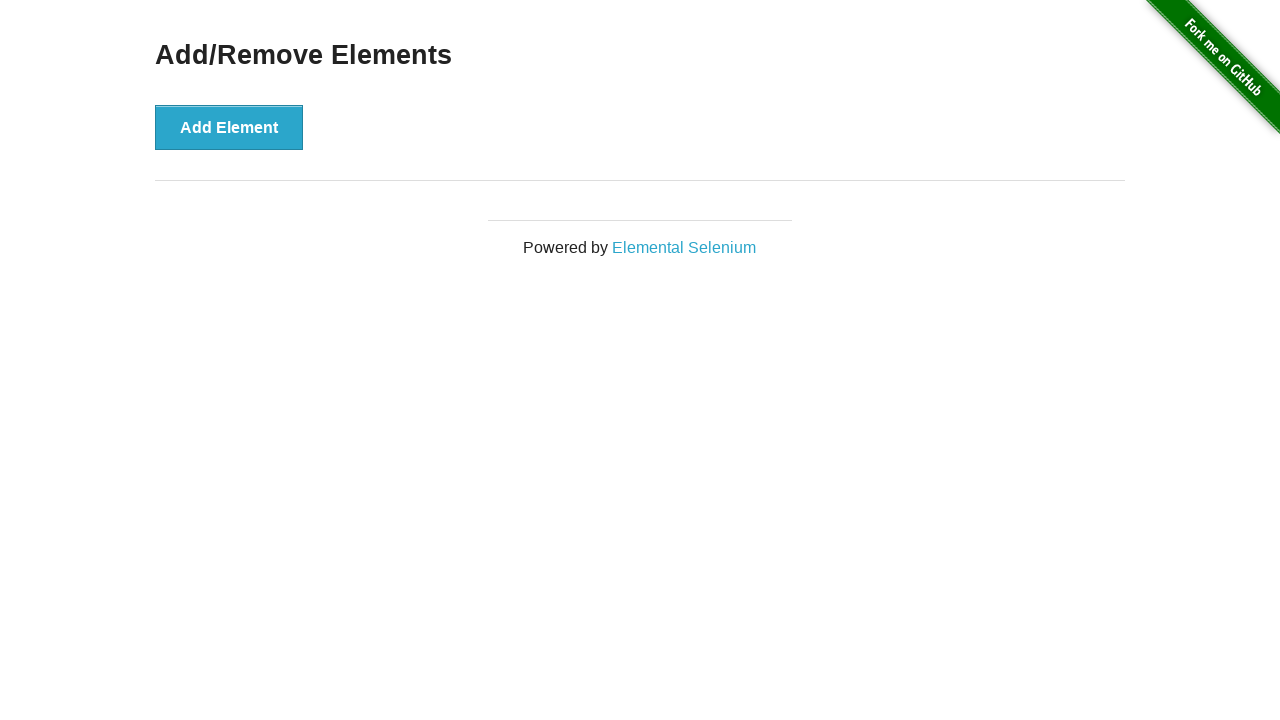